Navigates to Mangomist website and scrolls to a specific position on the page using JavaScript execution

Starting URL: https://www.mangomist.com/

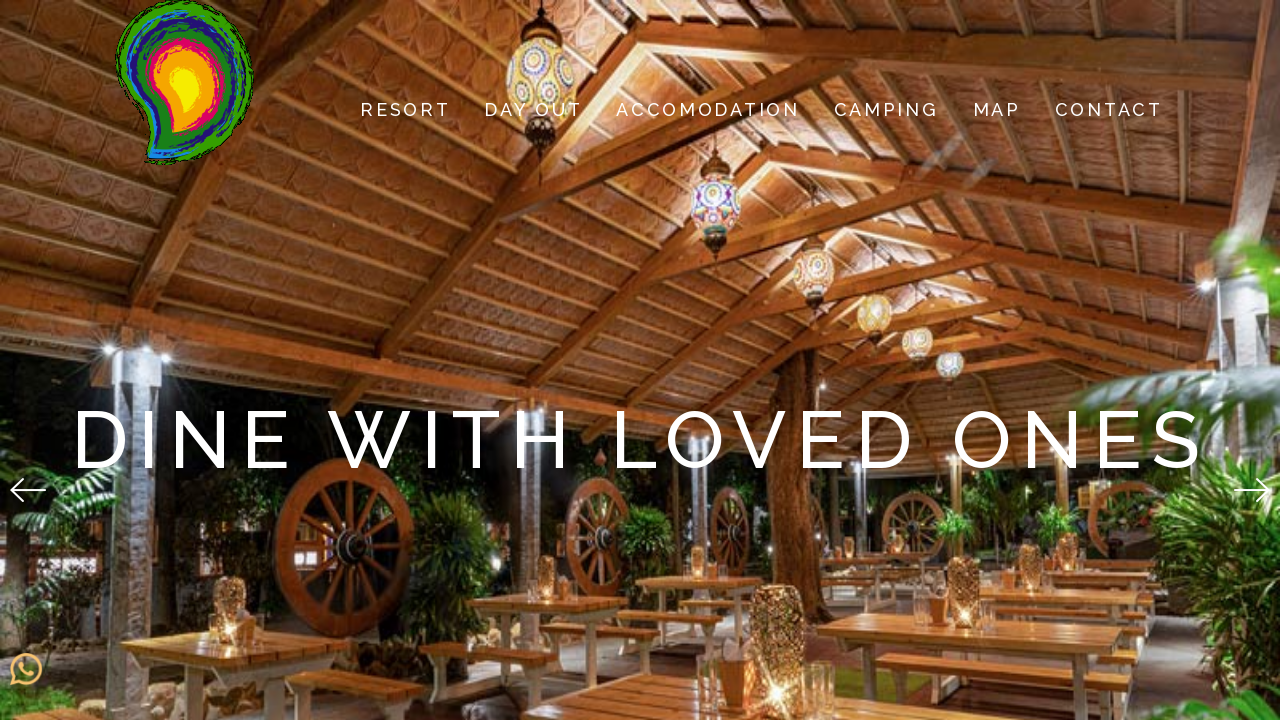

Navigated to Mangomist website
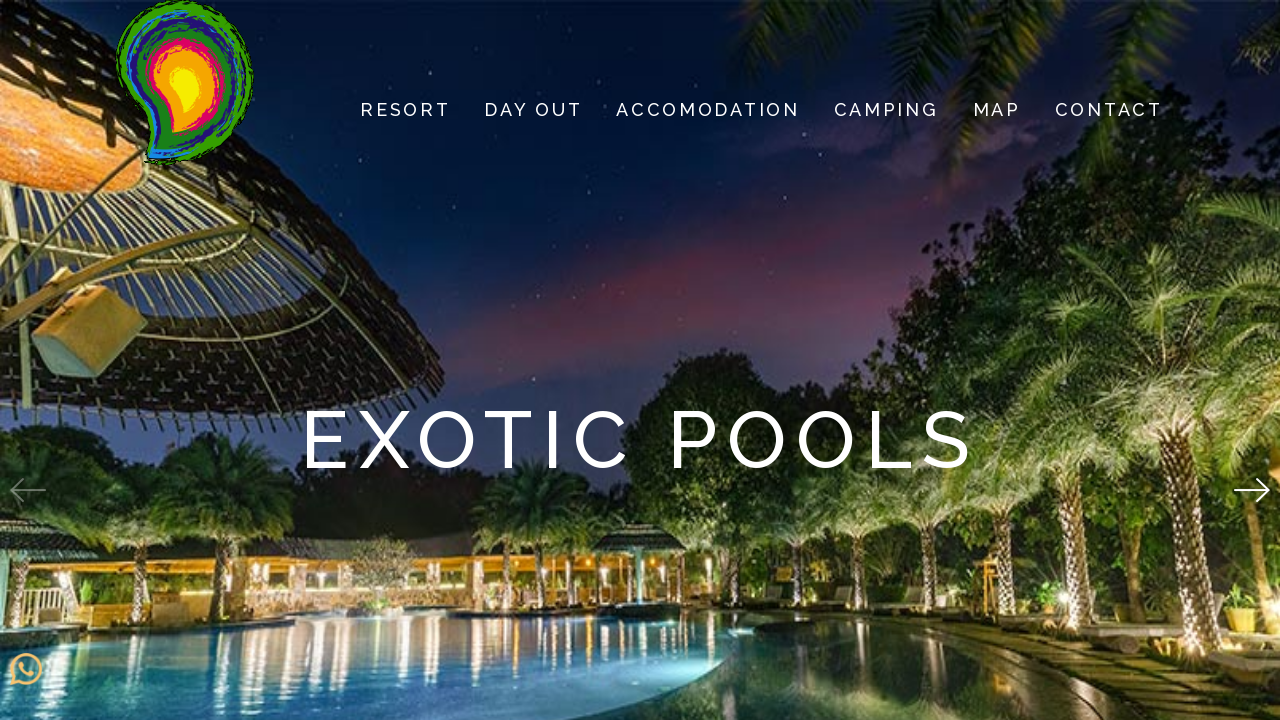

Scrolled to position (899, 1250) using JavaScript
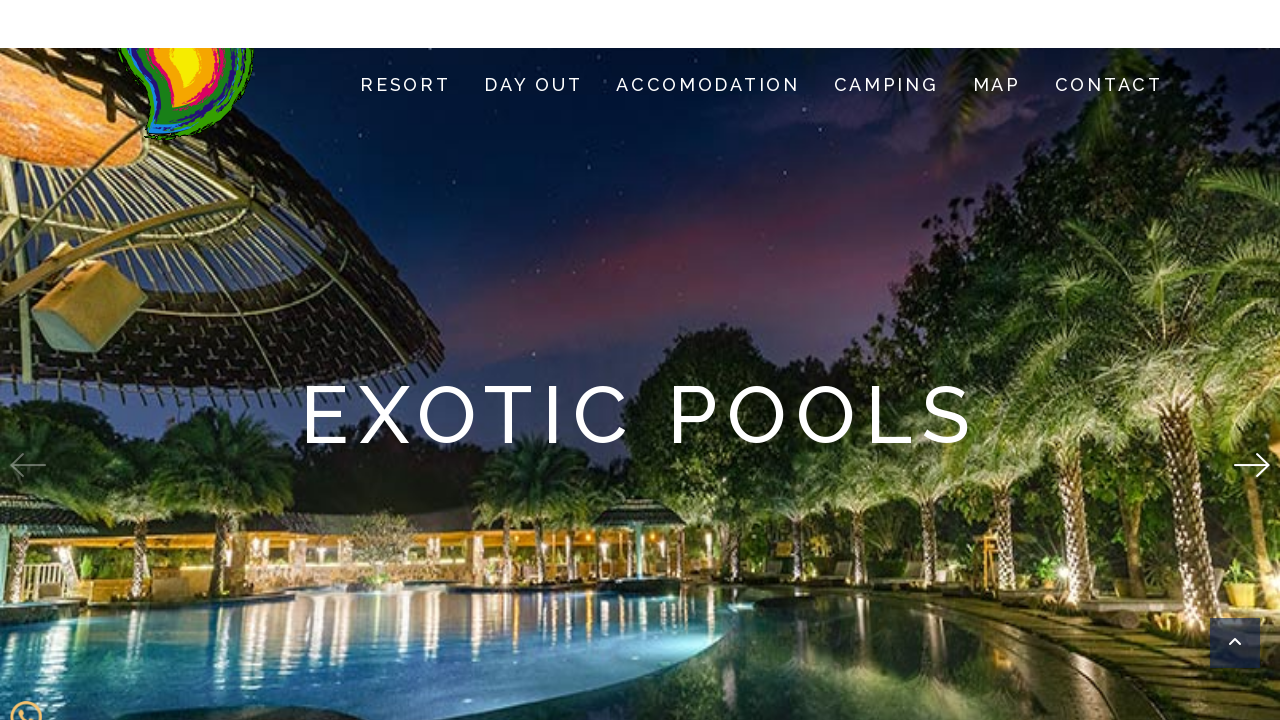

Waited 500ms for scroll to complete
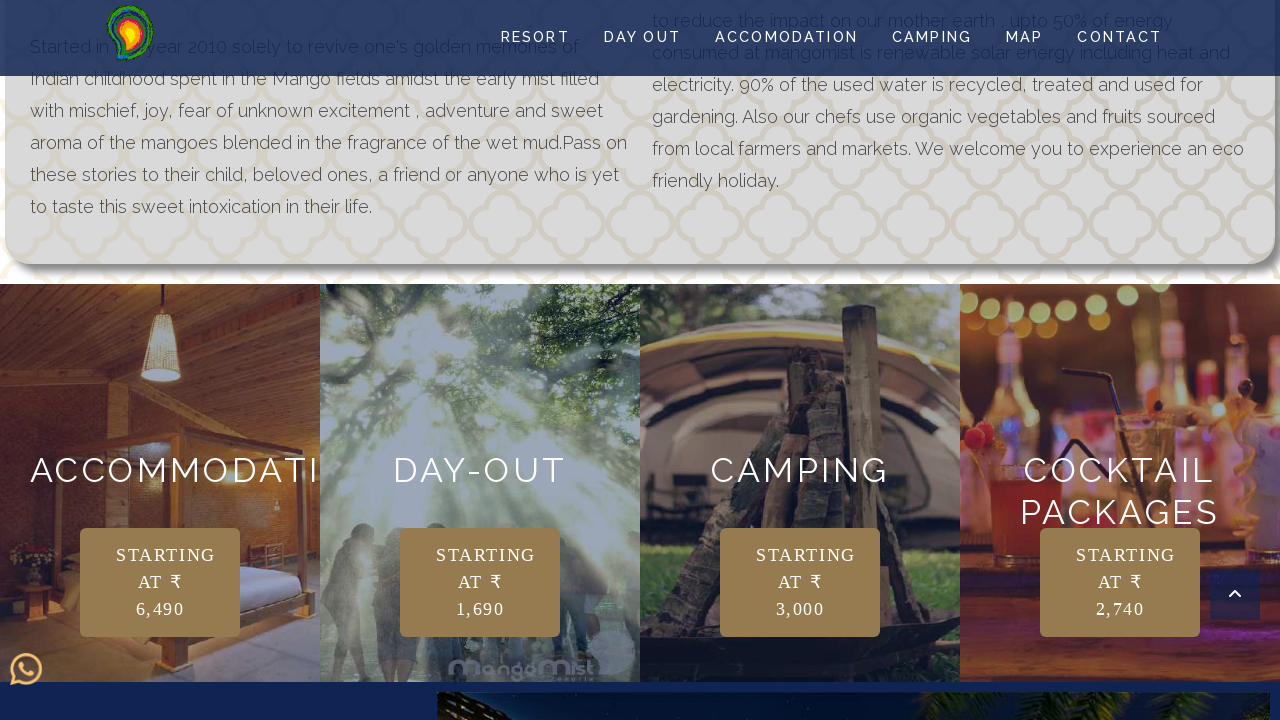

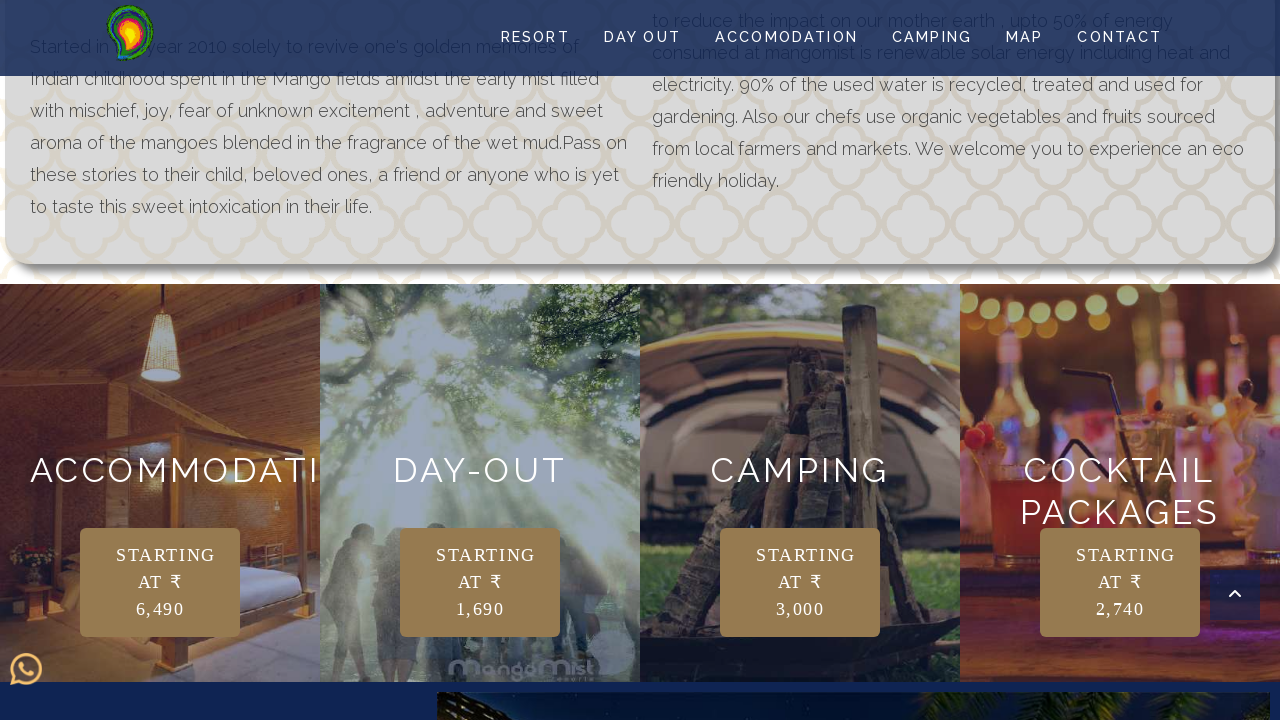